Tests checkbox functionality by navigating to Basic Elements page, selecting the 4th radio option and verifying it's selected, then selecting the 2nd inline checkbox and verifying it's selected.

Starting URL: http://automationbykrishna.com

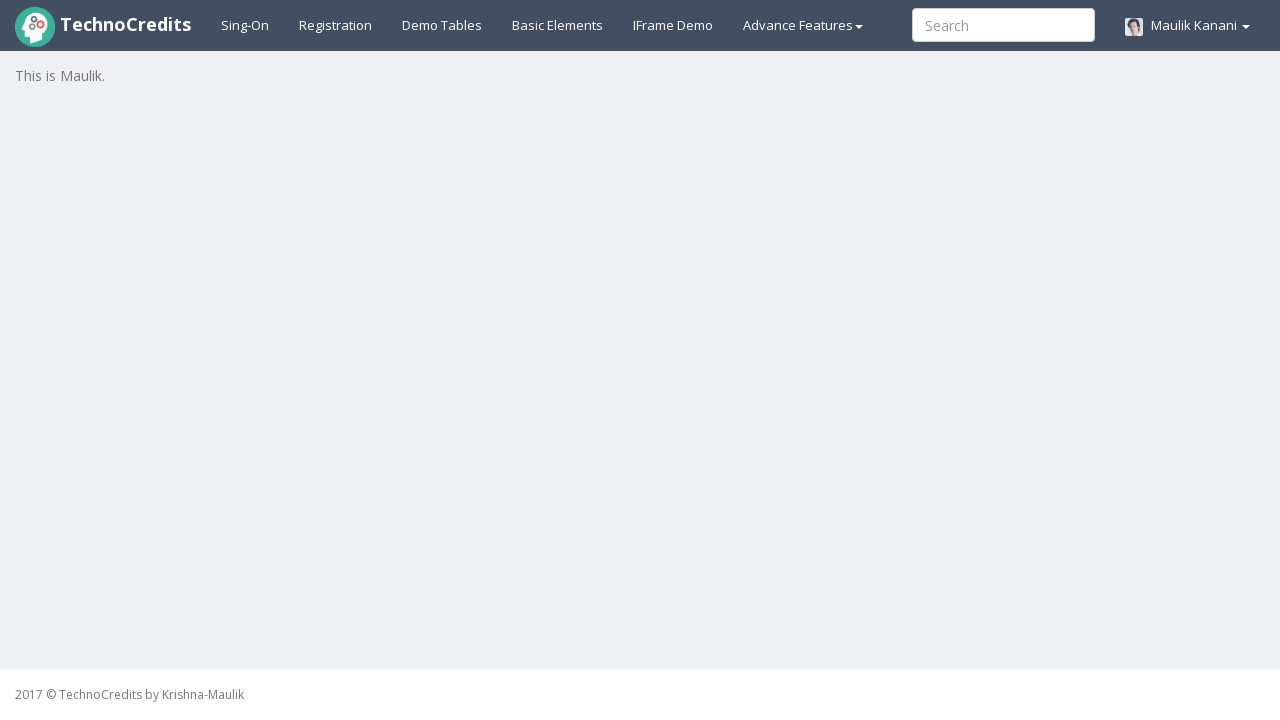

Clicked on Basic Elements link at (558, 25) on a#basicelements
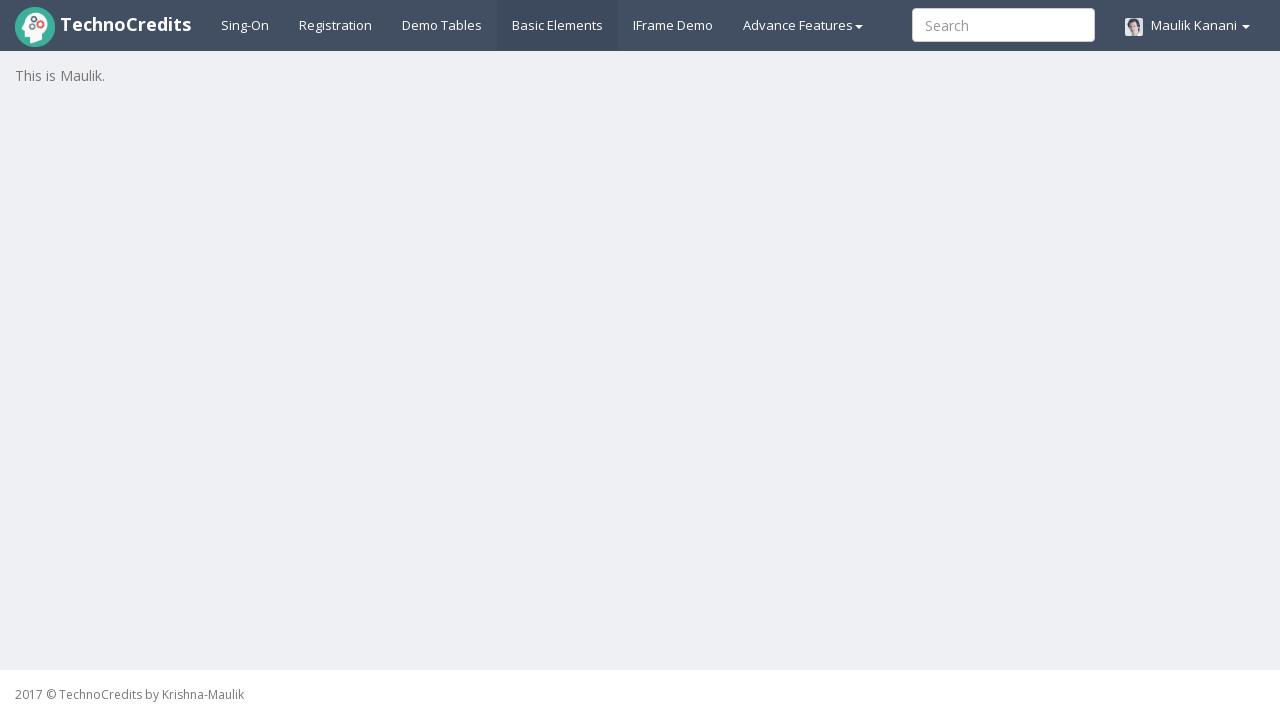

Waited 1000ms for page to load
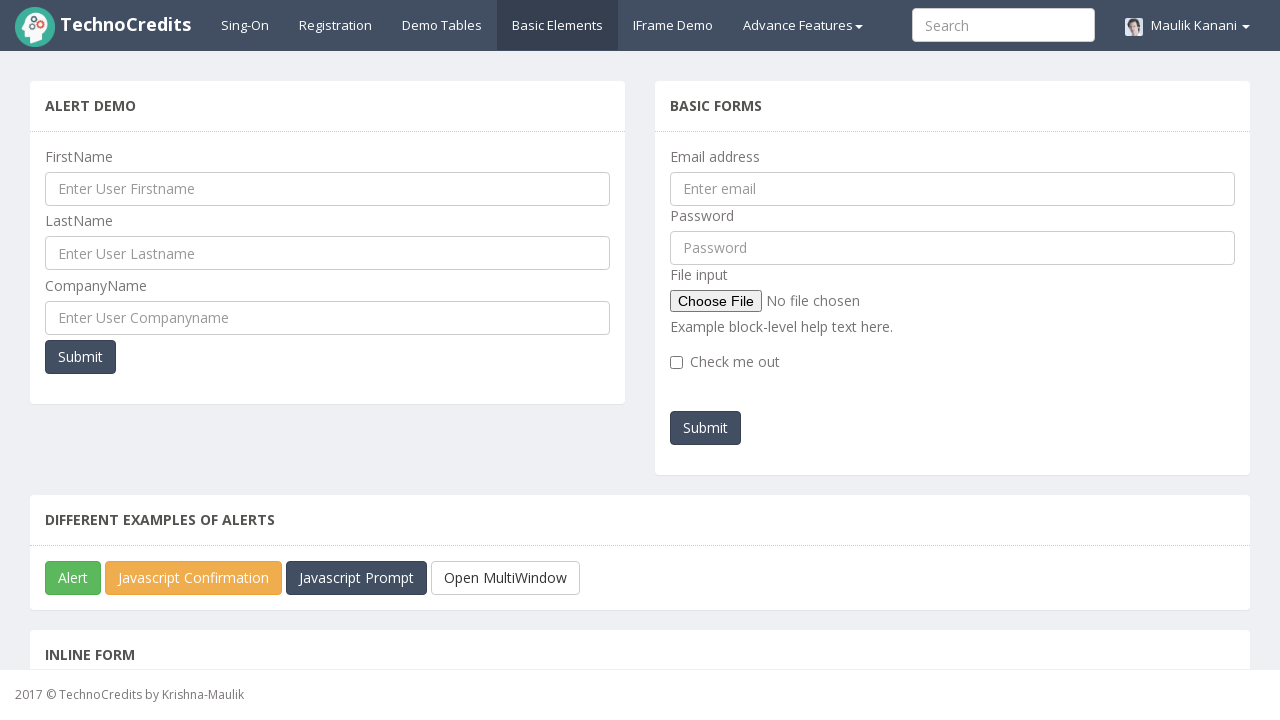

Located 4th radio option (optionsRadios2)
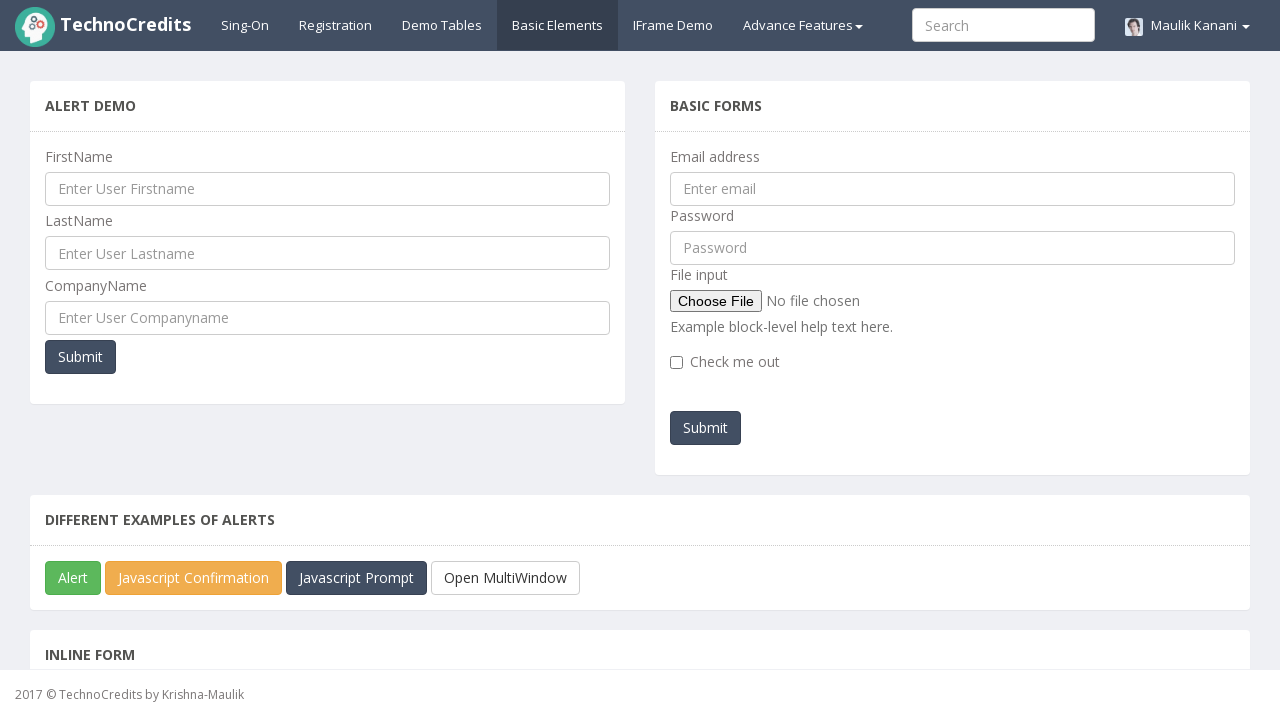

Scrolled 4th radio option into view
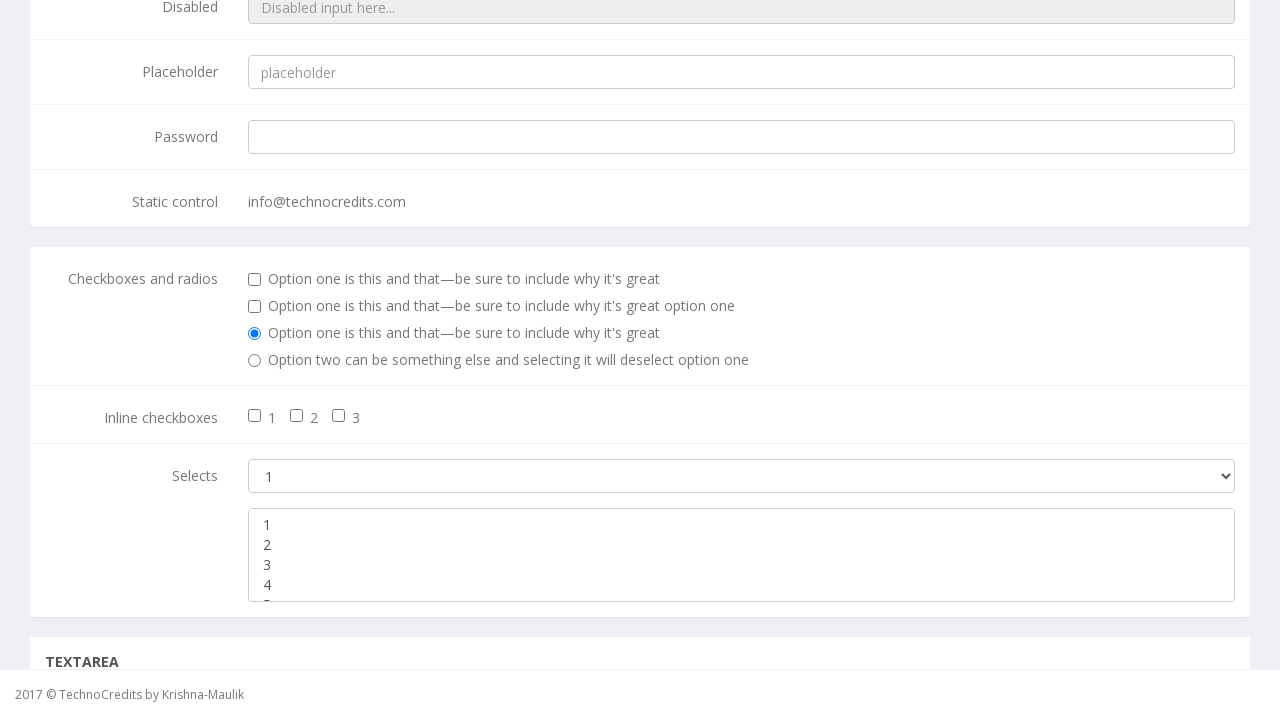

Clicked 4th radio option at (255, 361) on input#optionsRadios2
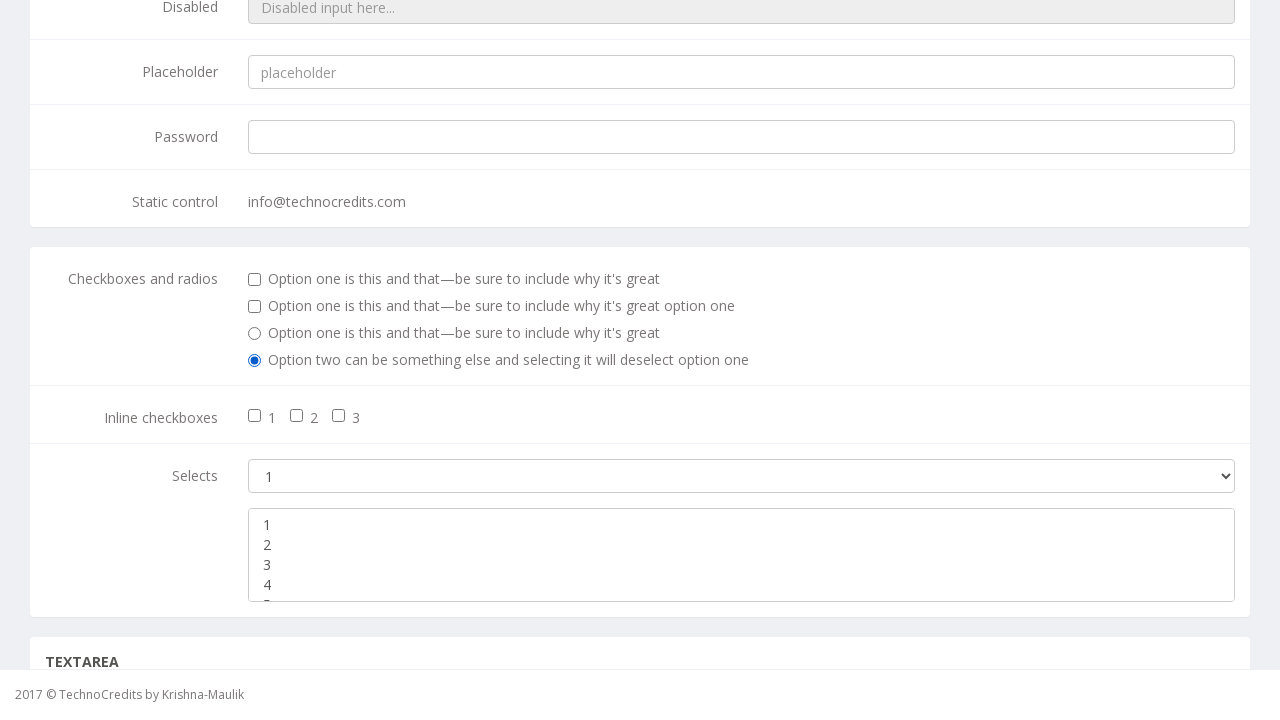

Verified 4th radio option is selected
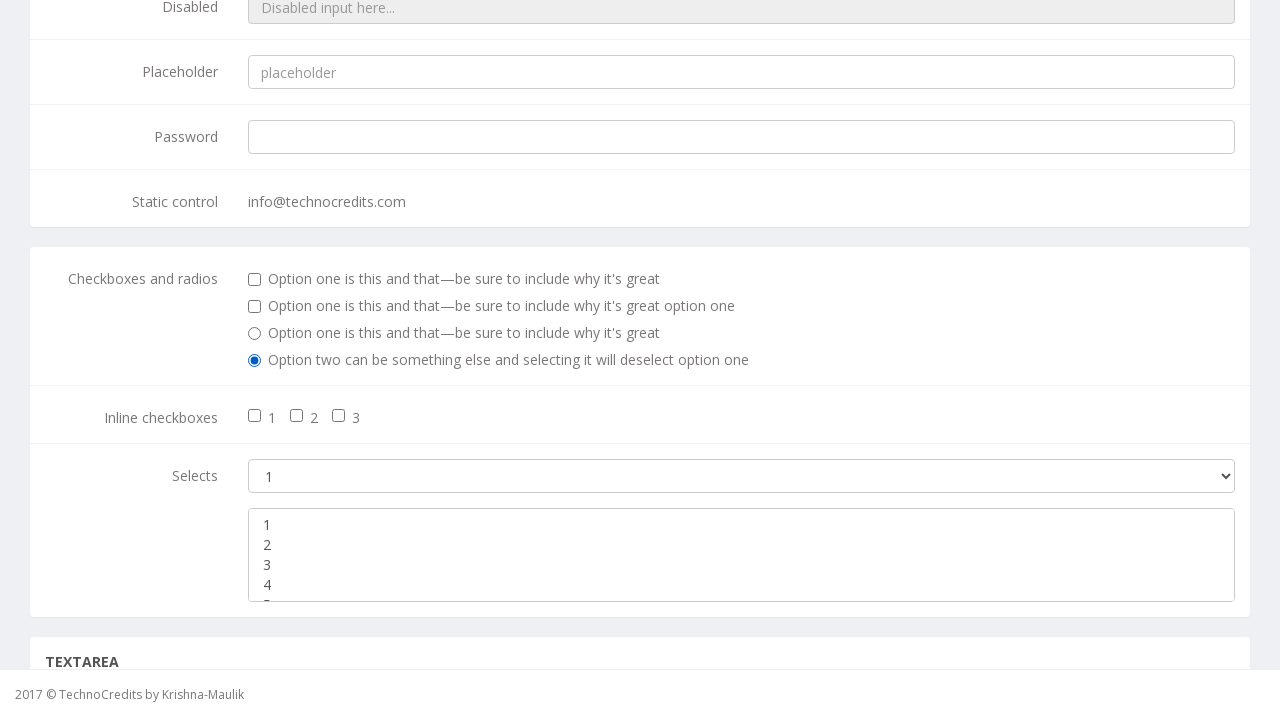

Located 2nd inline checkbox (inlineCheckbox2)
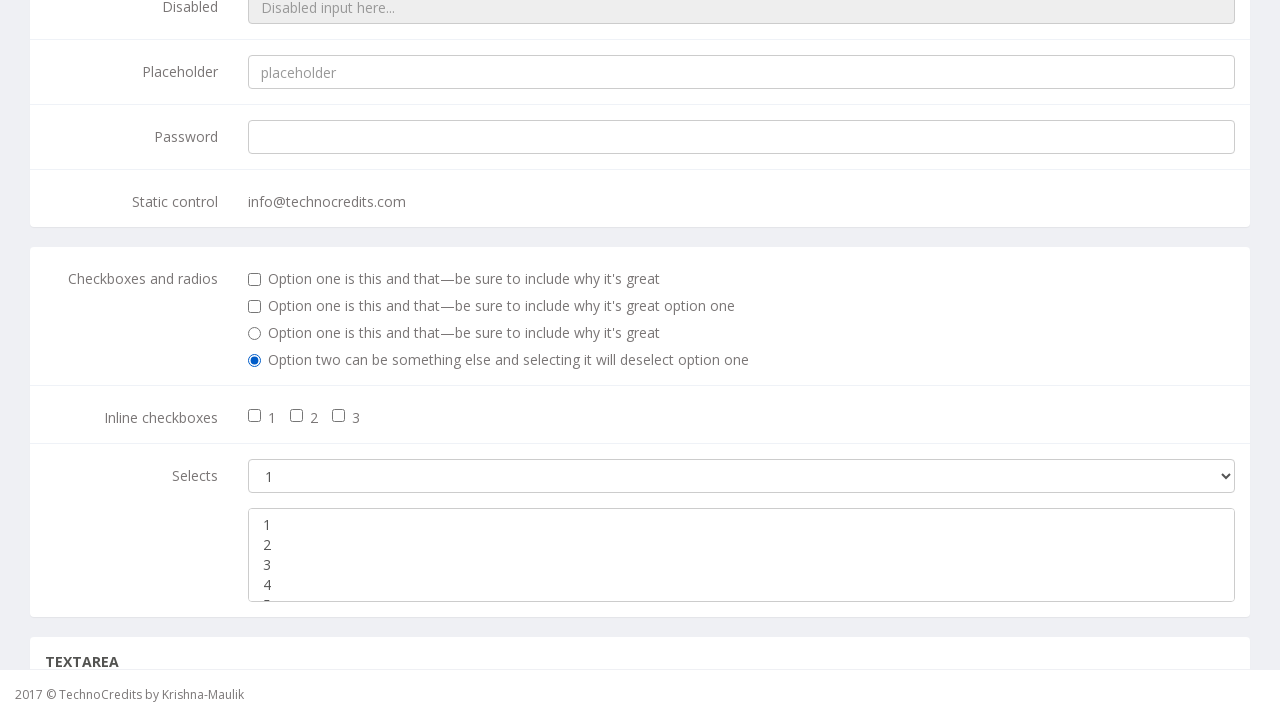

Clicked 2nd inline checkbox at (297, 416) on input#inlineCheckbox2
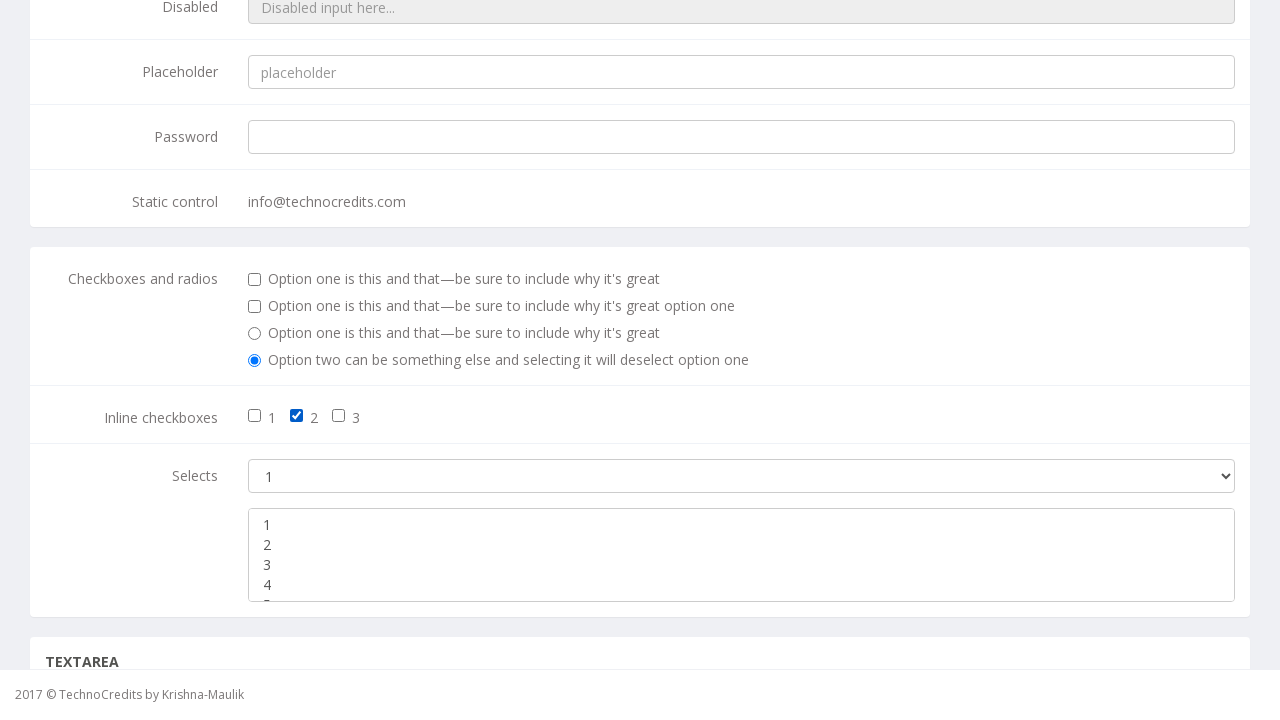

Verified 2nd inline checkbox is selected
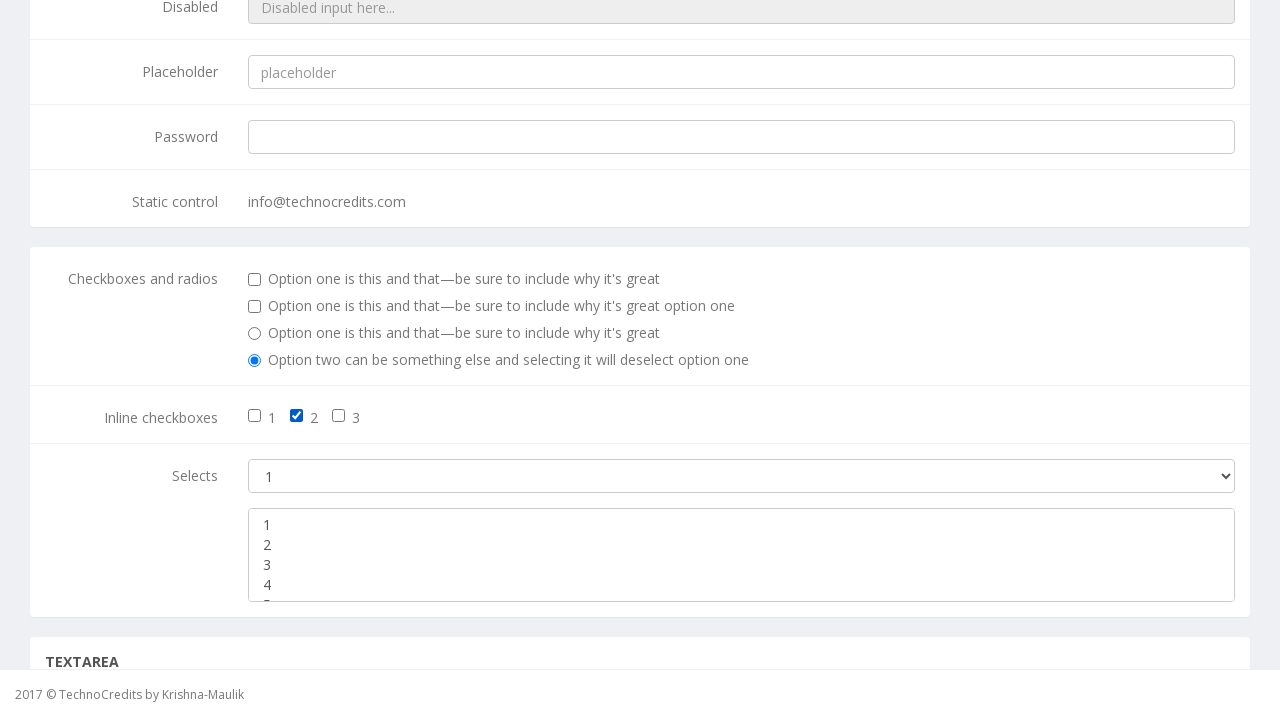

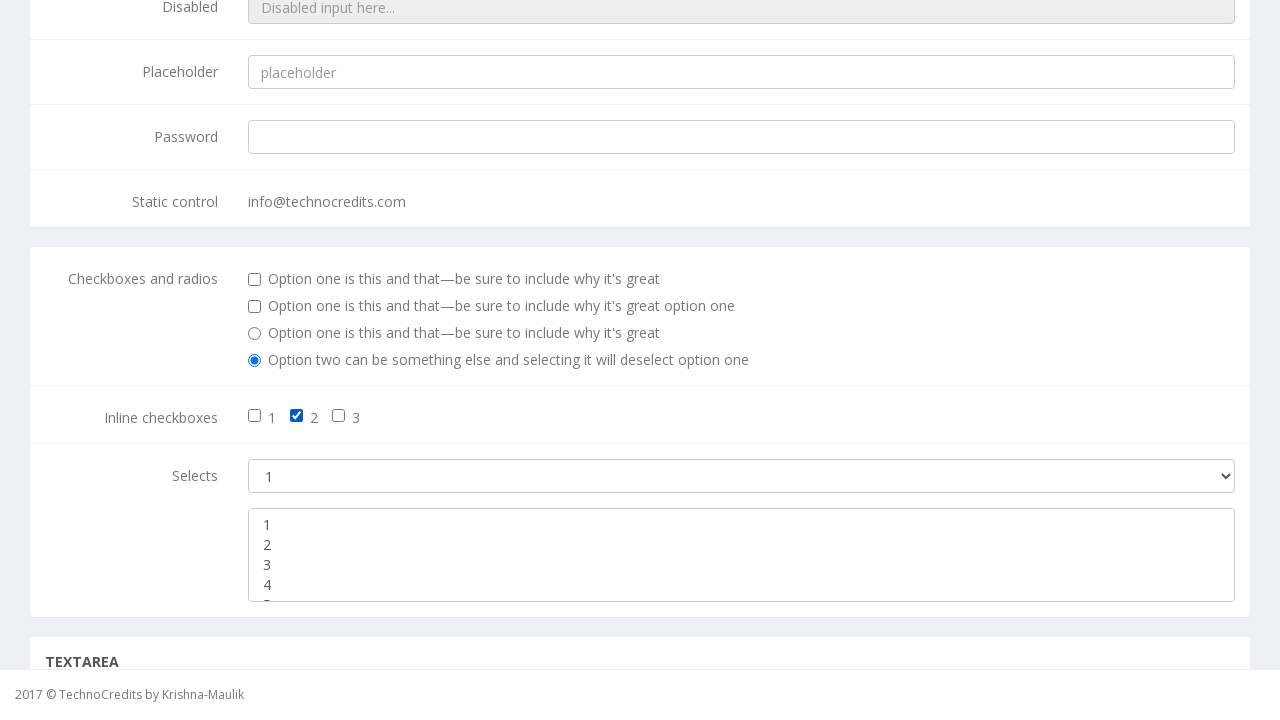